Tests Angular Material radio buttons and checkboxes by selecting options and verifying their states, then checking and unchecking checkboxes

Starting URL: https://material.angular.io/components/radio/examples

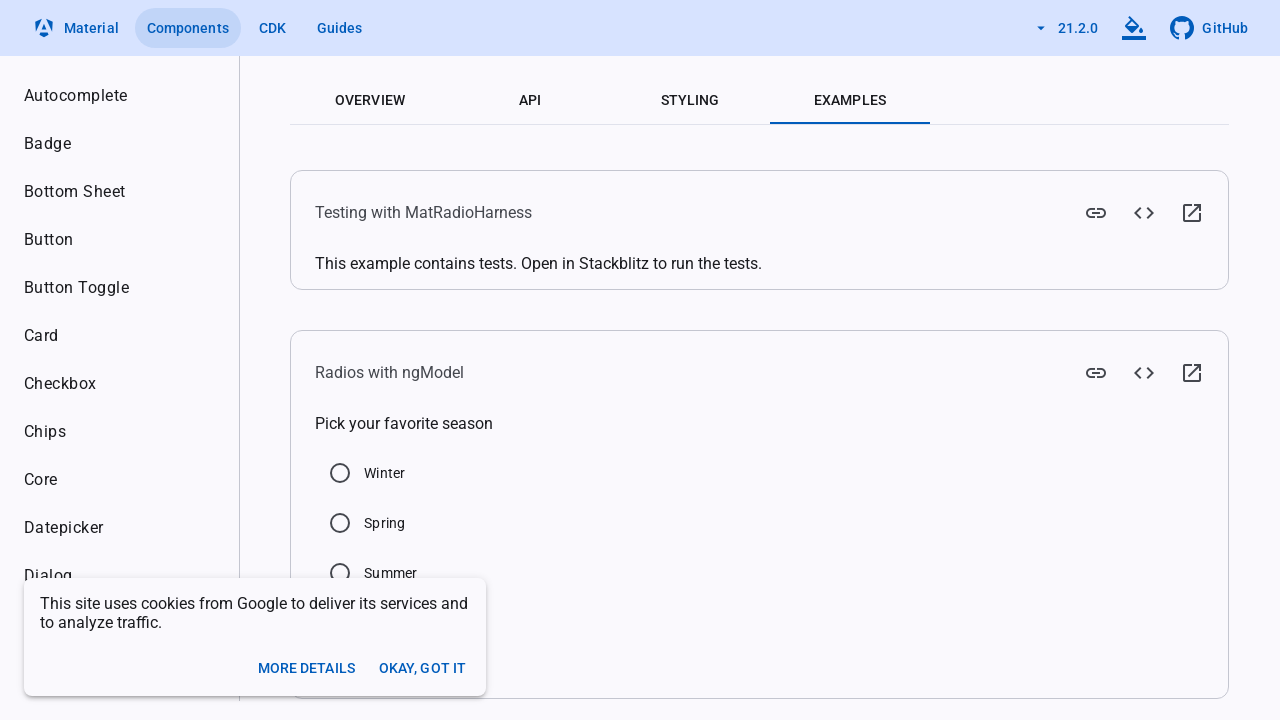

Clicked on 'Summer' radio button at (340, 573) on xpath=//label[contains(text(),'Summer')]/preceding-sibling::div/input
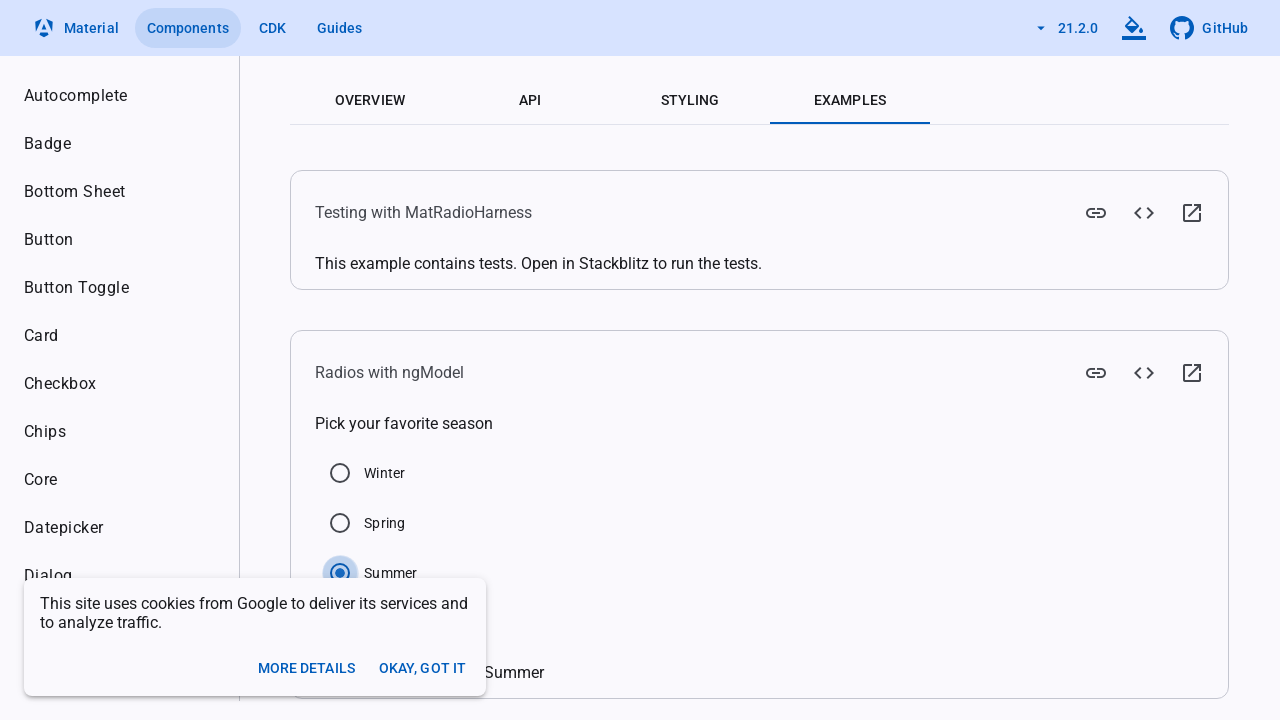

Waited 3 seconds for radio button state to settle
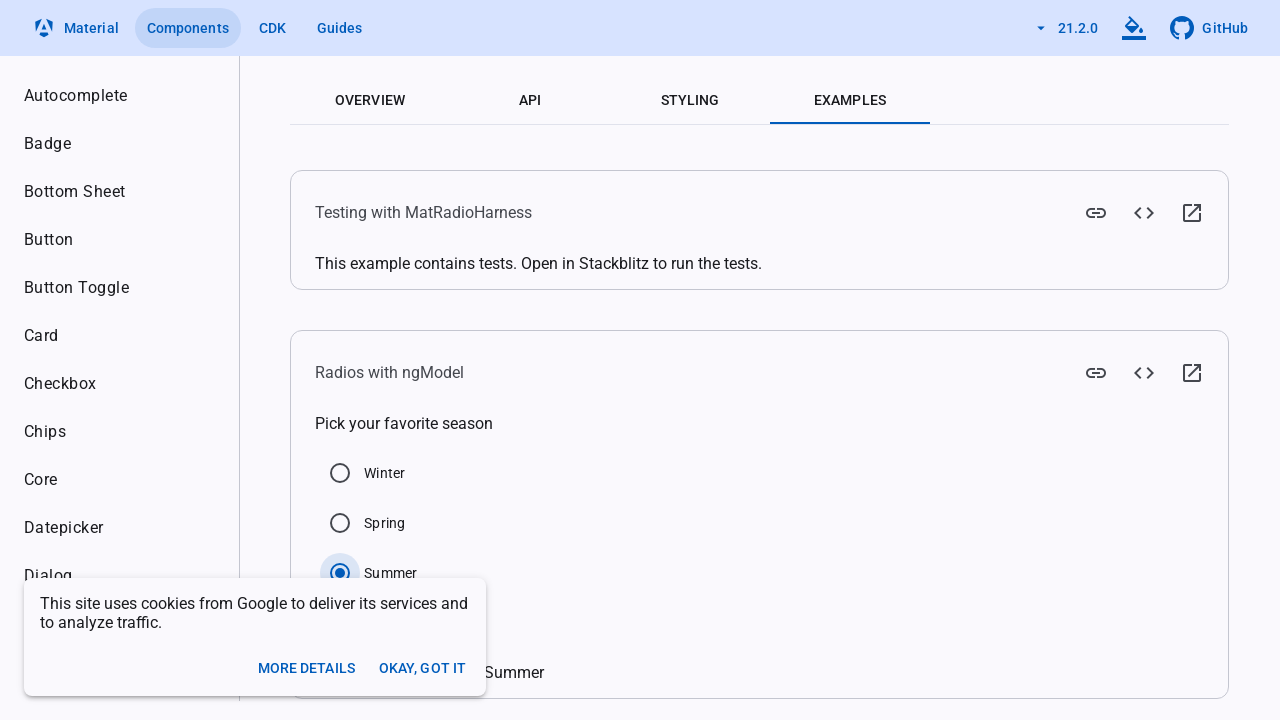

Verified 'Summer' radio button is checked
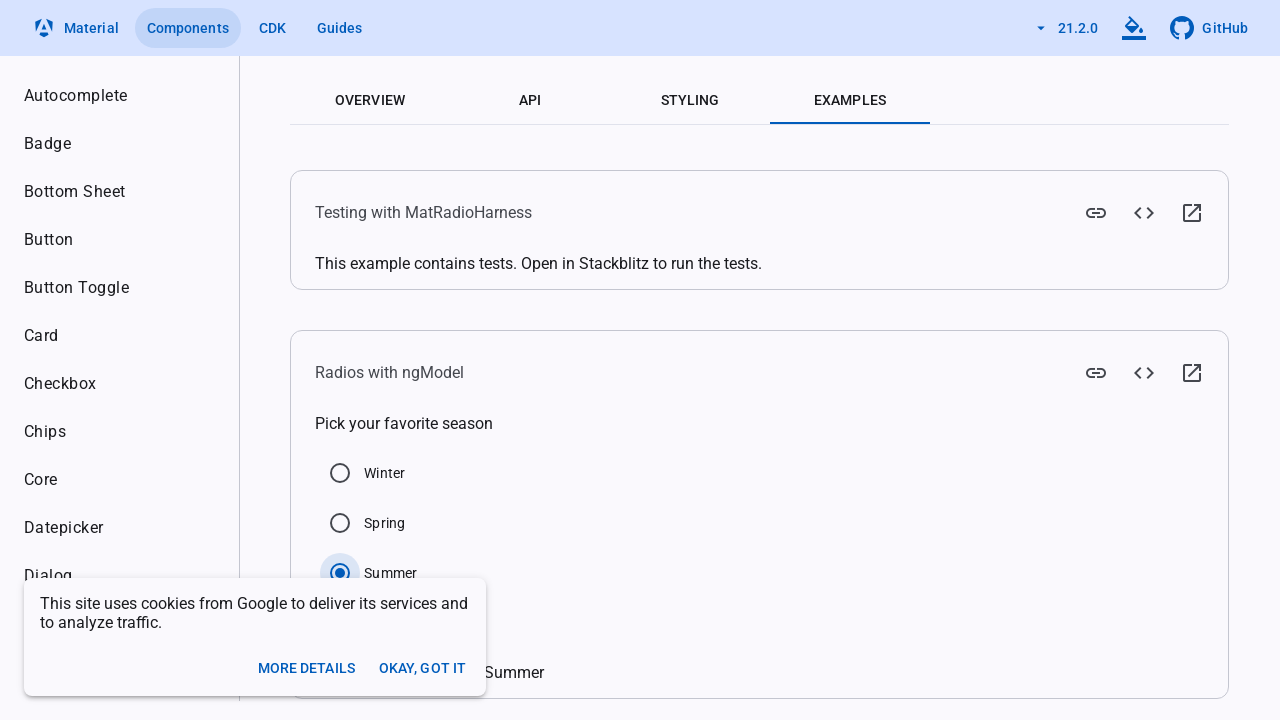

Navigated to Angular Material checkbox examples page
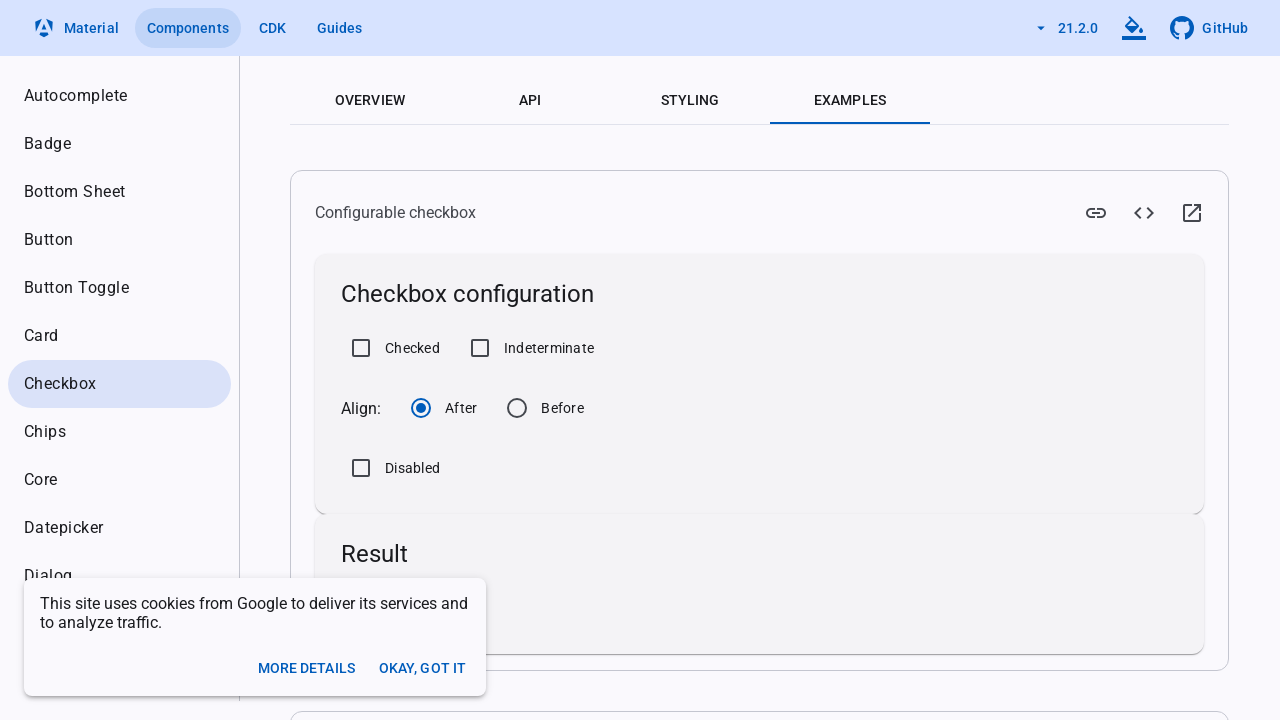

Clicked on 'Checked' checkbox to enable it at (361, 348) on xpath=//label[contains(text(),'Checked')]/preceding-sibling::div/input
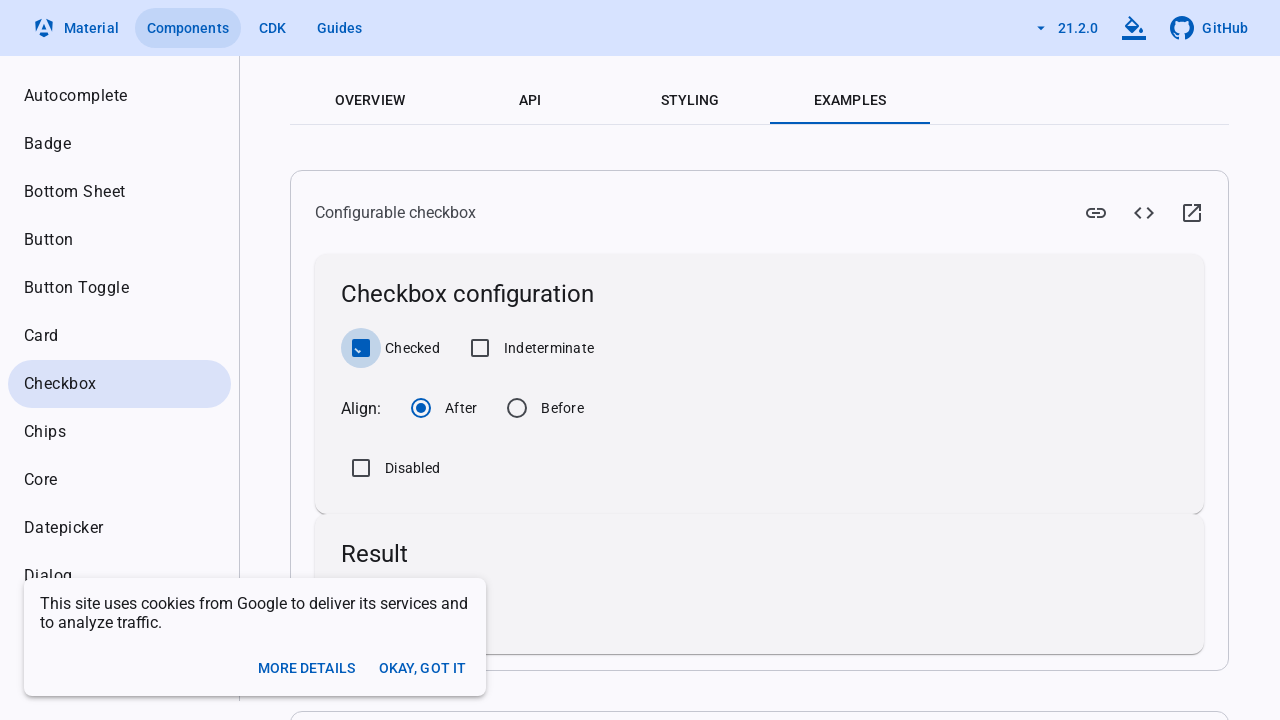

Clicked on 'Indeterminate' checkbox to enable it at (480, 348) on xpath=//label[(text()='Indeterminate')]/preceding-sibling::div/input
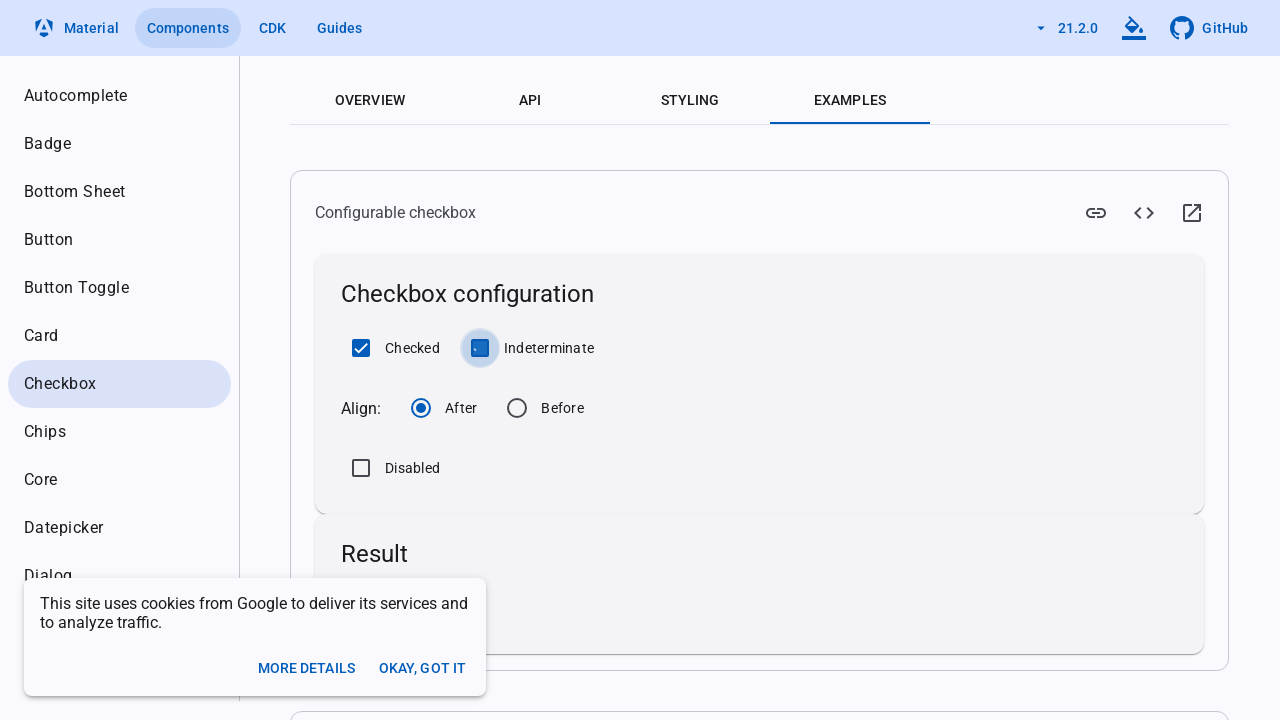

Asserted that 'Checked' checkbox is in checked state
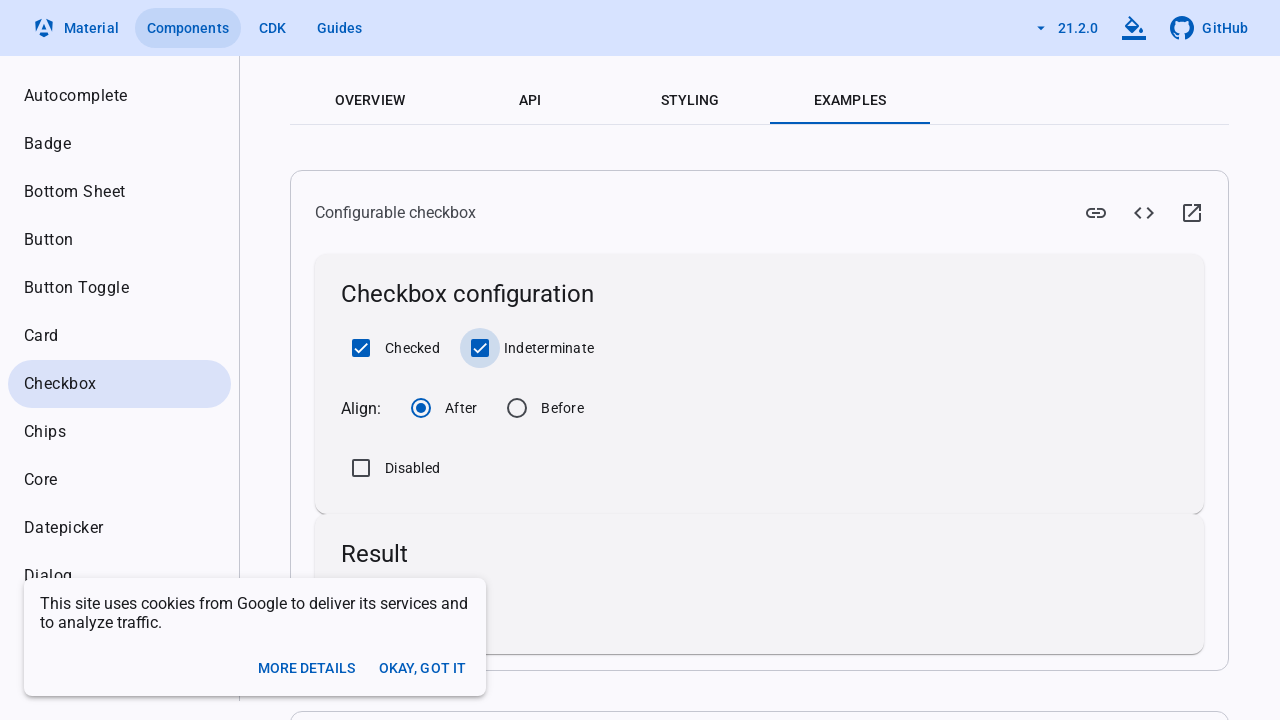

Asserted that 'Indeterminate' checkbox is in checked state
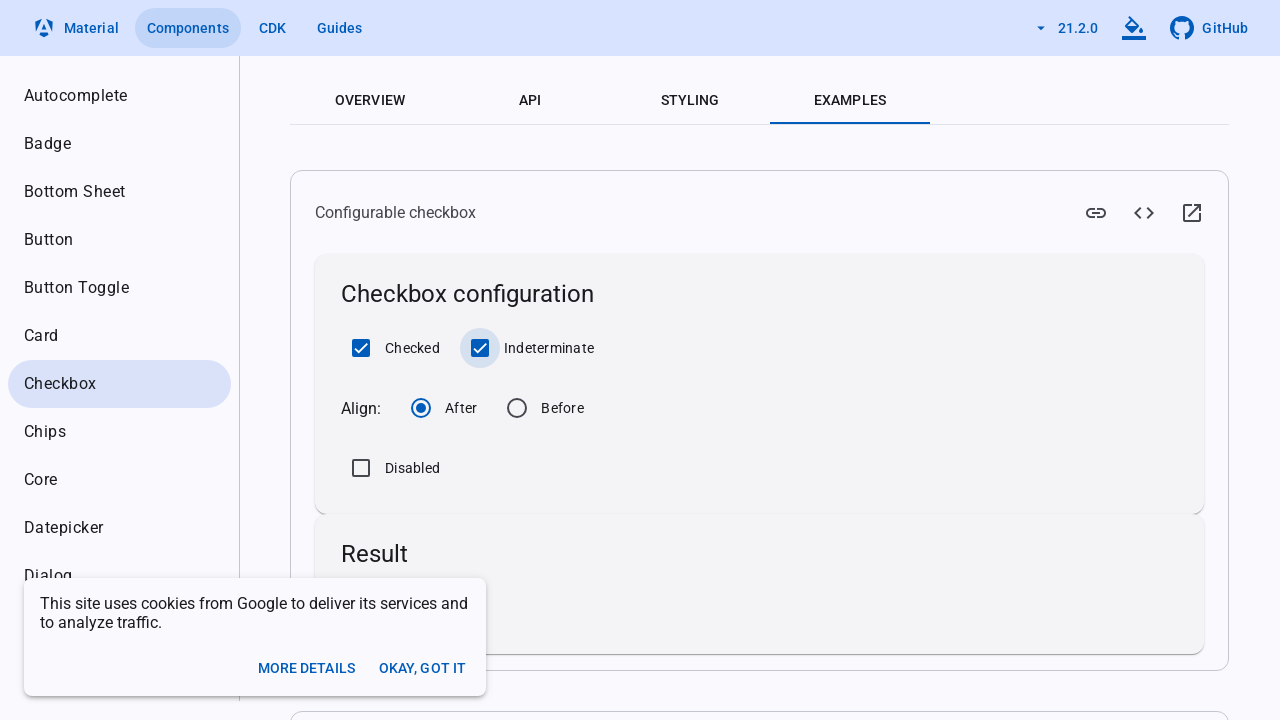

Clicked on 'Checked' checkbox to uncheck it at (361, 348) on xpath=//label[contains(text(),'Checked')]/preceding-sibling::div/input
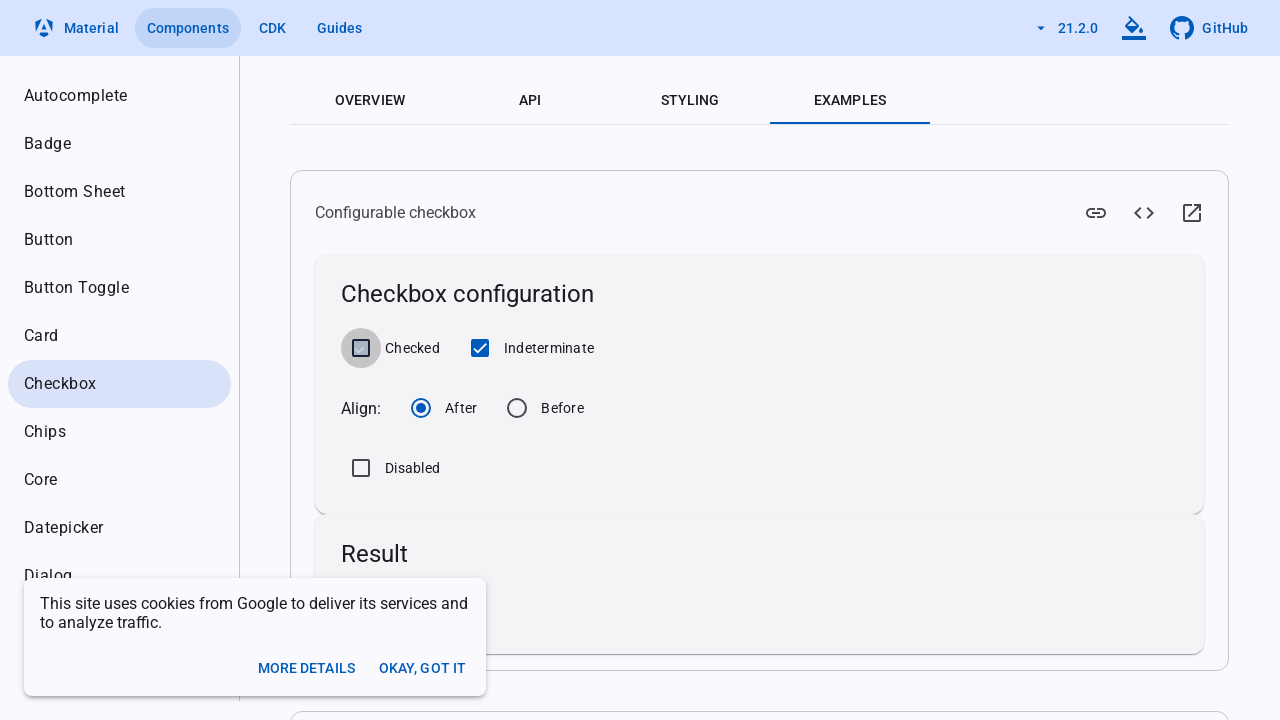

Clicked on 'Indeterminate' checkbox to uncheck it at (480, 348) on xpath=//label[(text()='Indeterminate')]/preceding-sibling::div/input
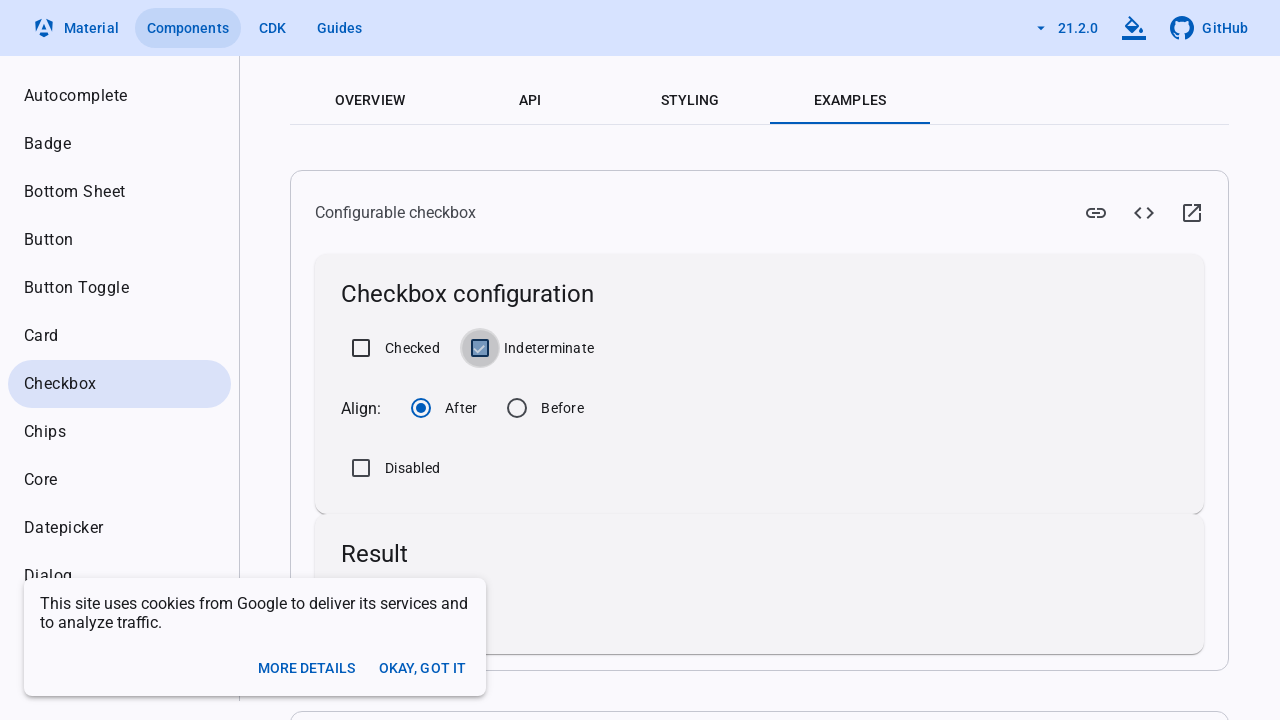

Asserted that 'Checked' checkbox is in unchecked state
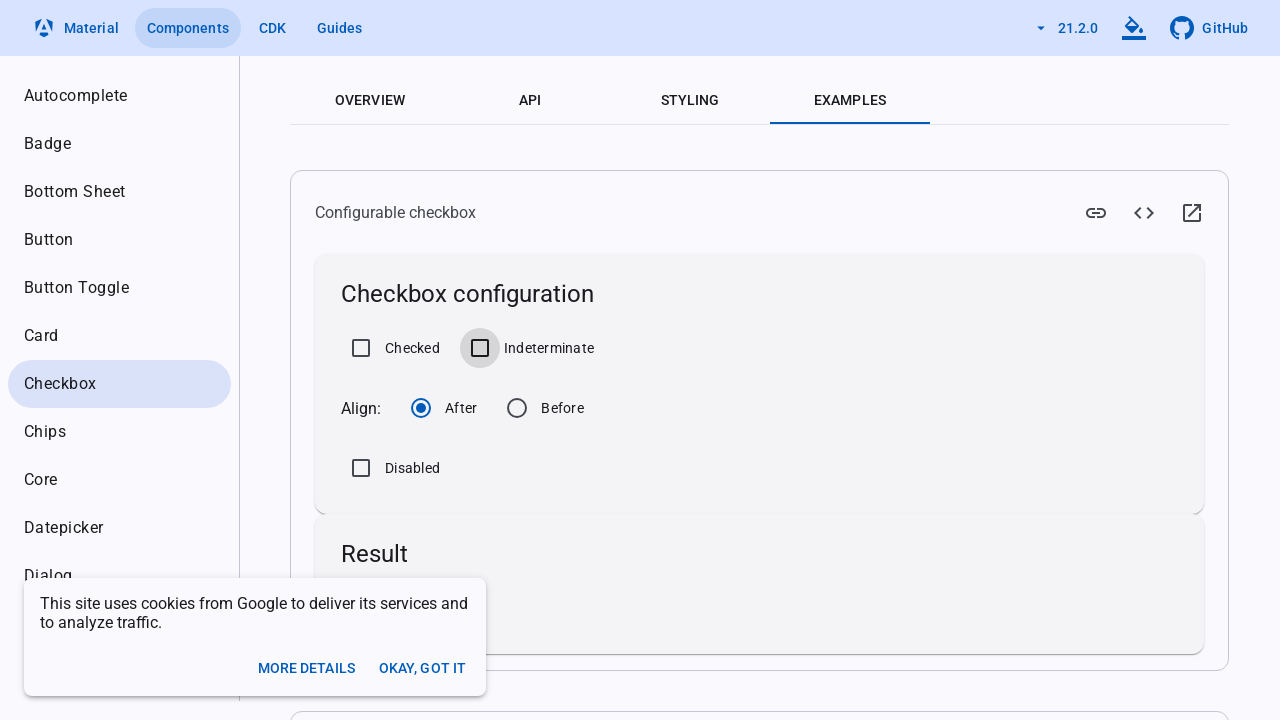

Asserted that 'Indeterminate' checkbox is in unchecked state
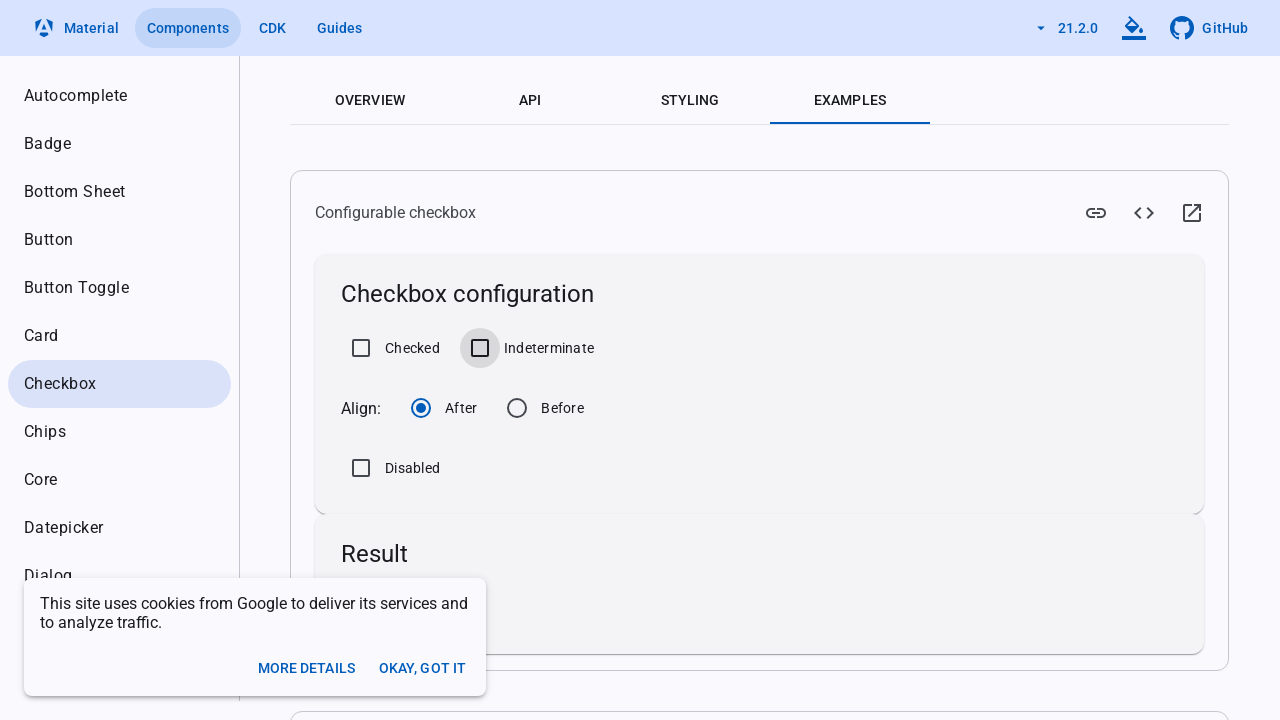

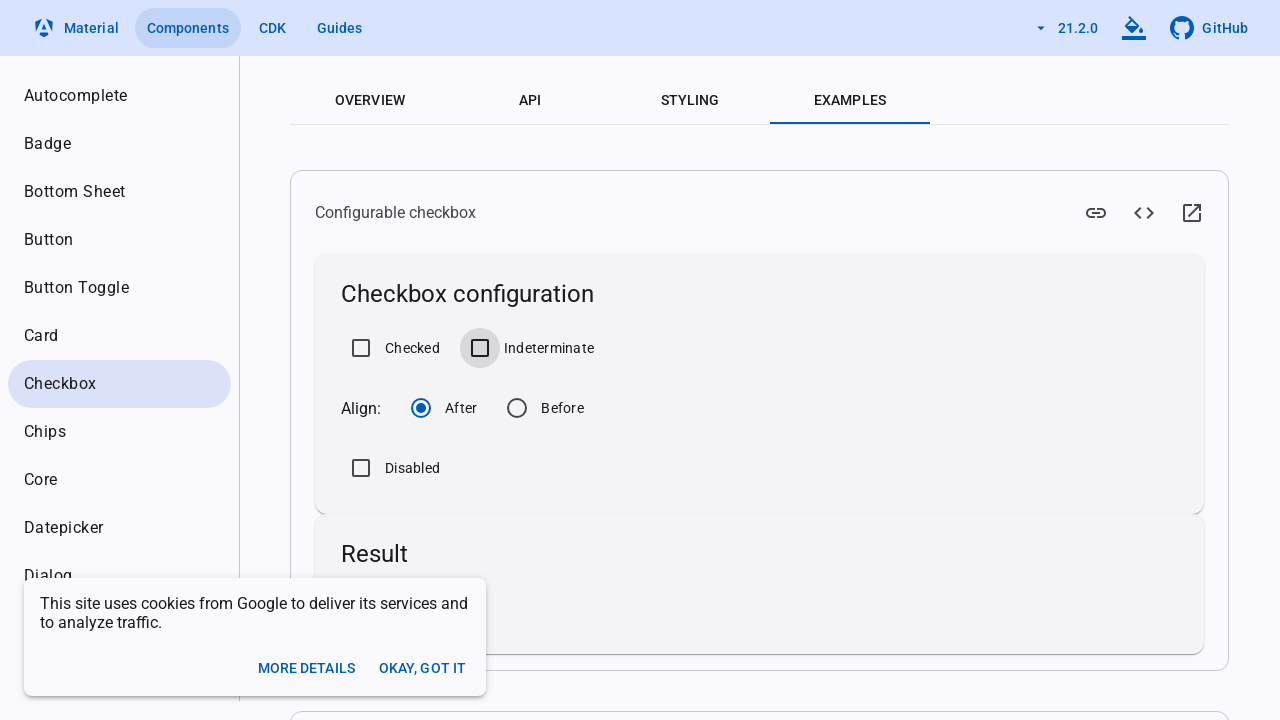